Tests the dynamic content page by navigating to it and verifying that content elements are present and visible

Starting URL: https://the-internet.herokuapp.com/dynamic_content

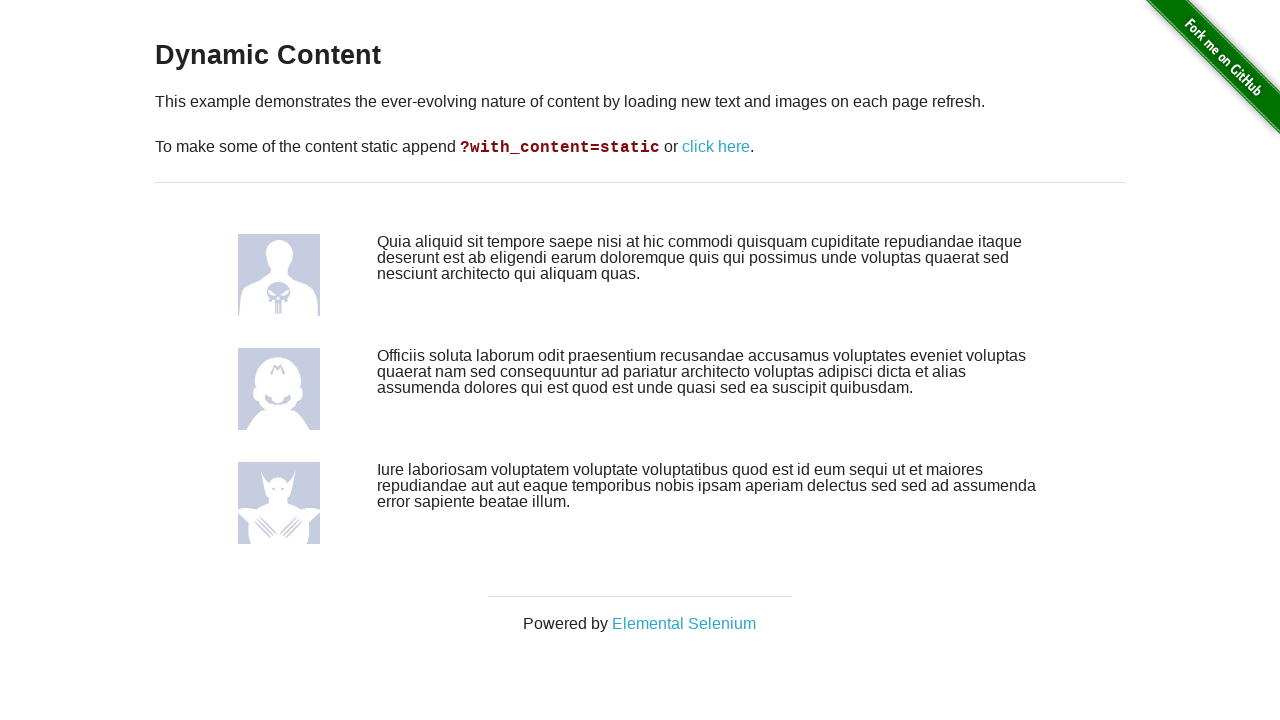

Navigated to dynamic content page
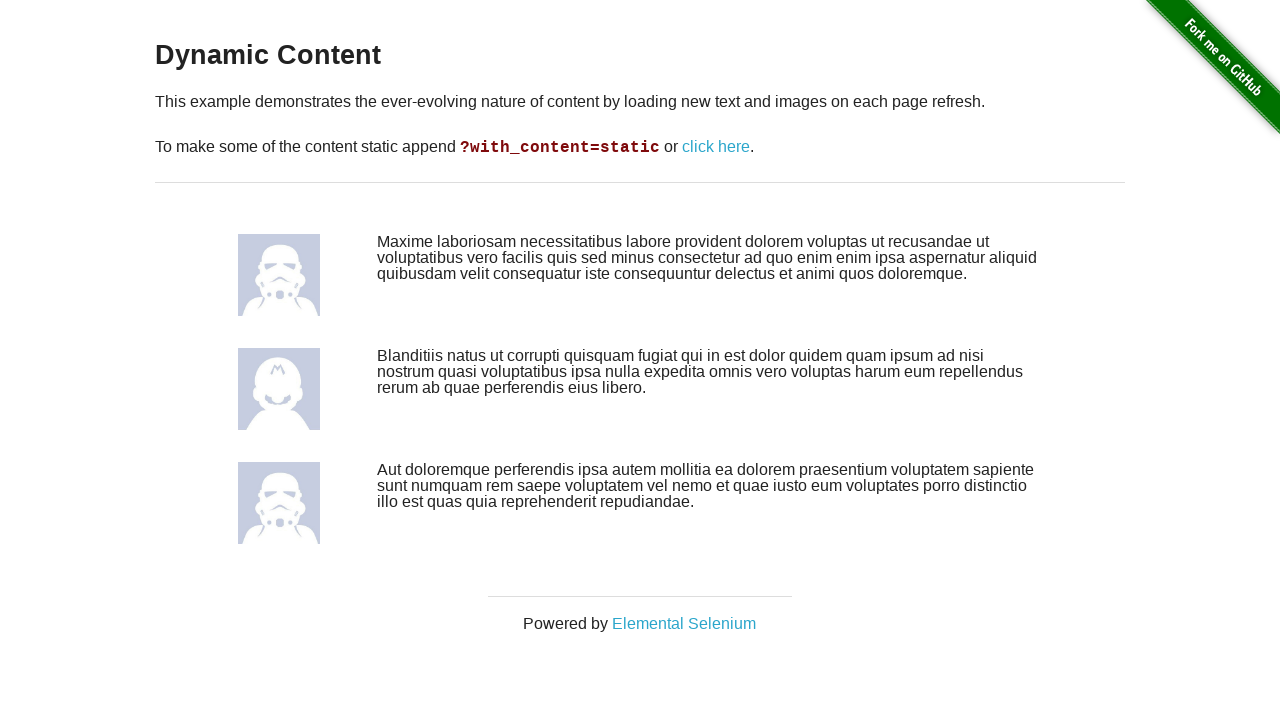

Dynamic content columns loaded
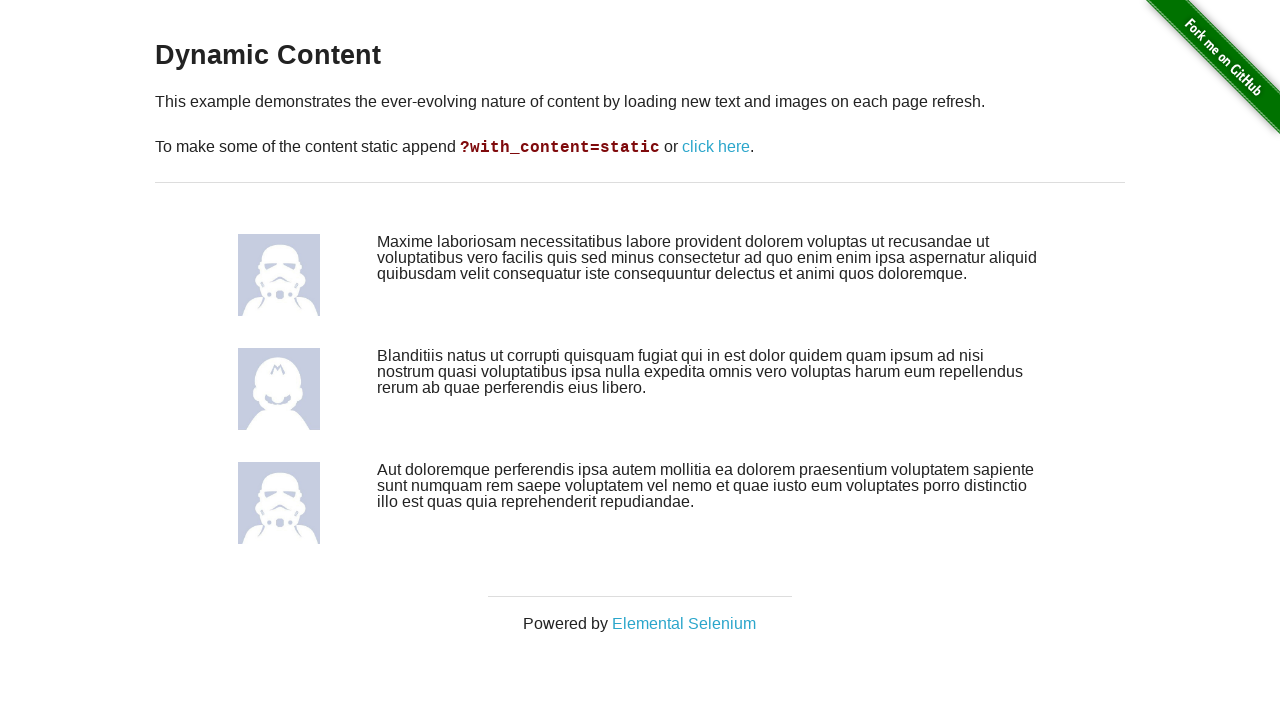

Located all content column elements
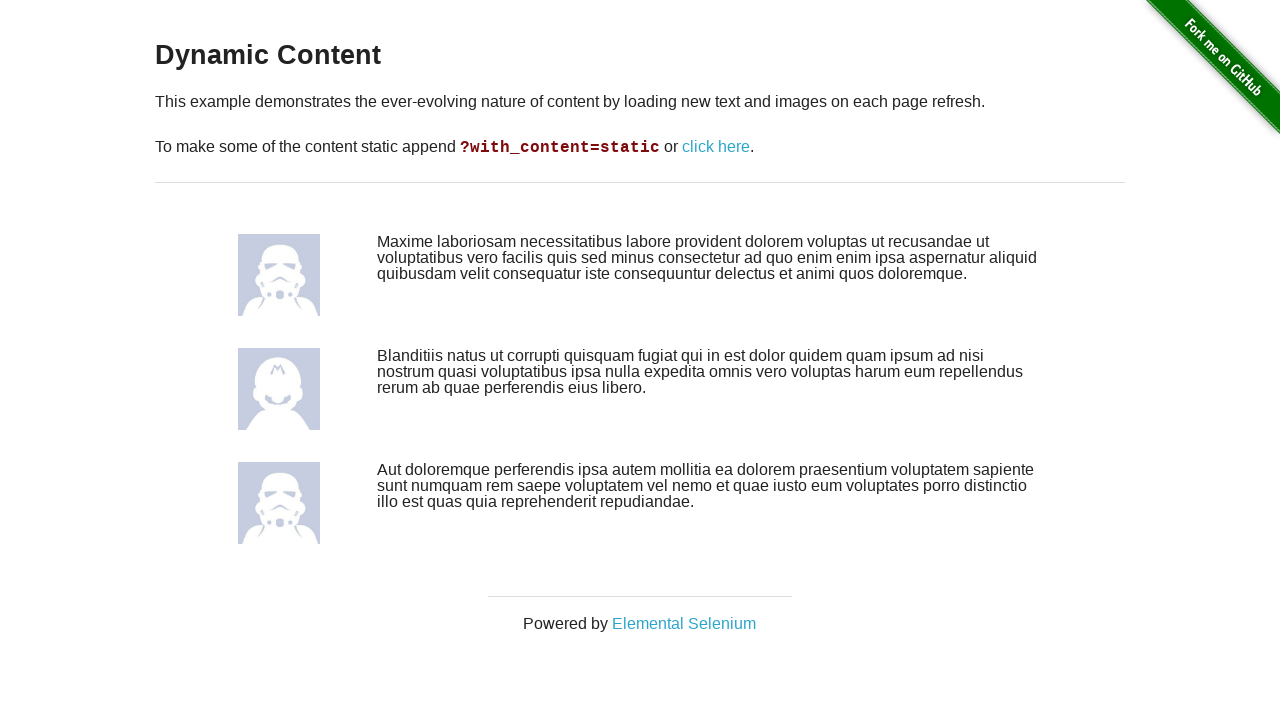

Verified at least one content column is present
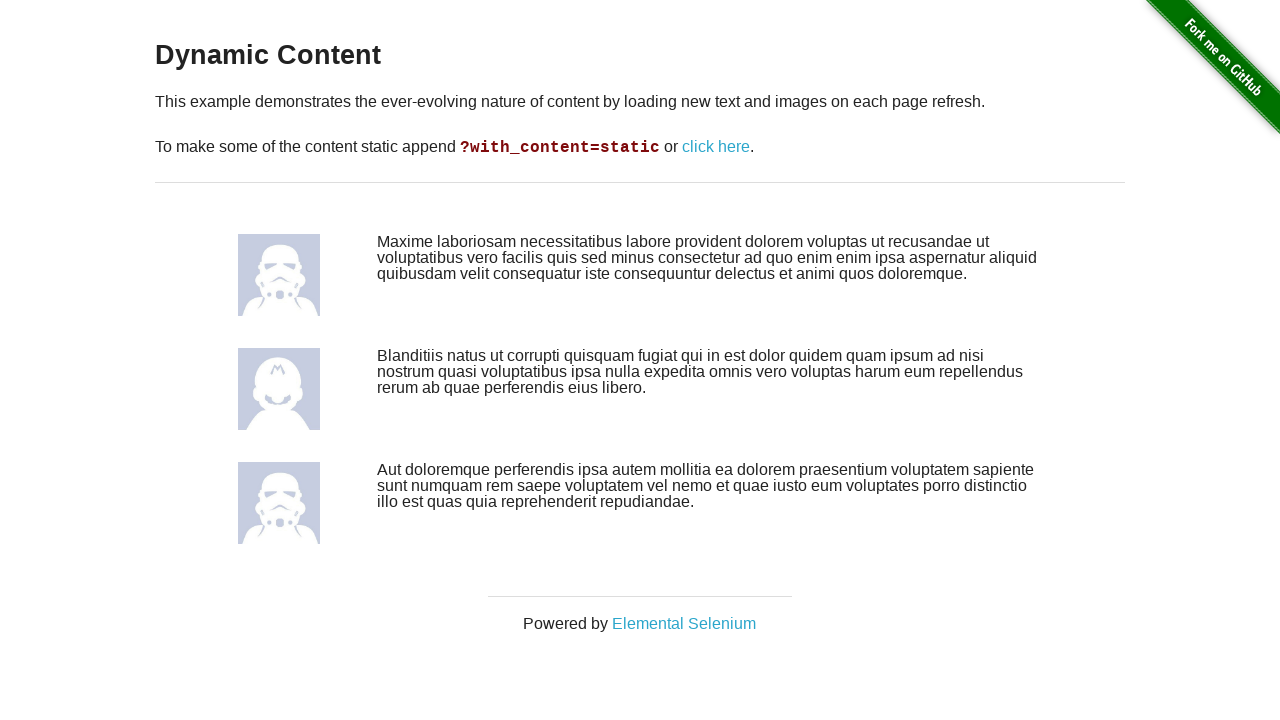

Retrieved first content element
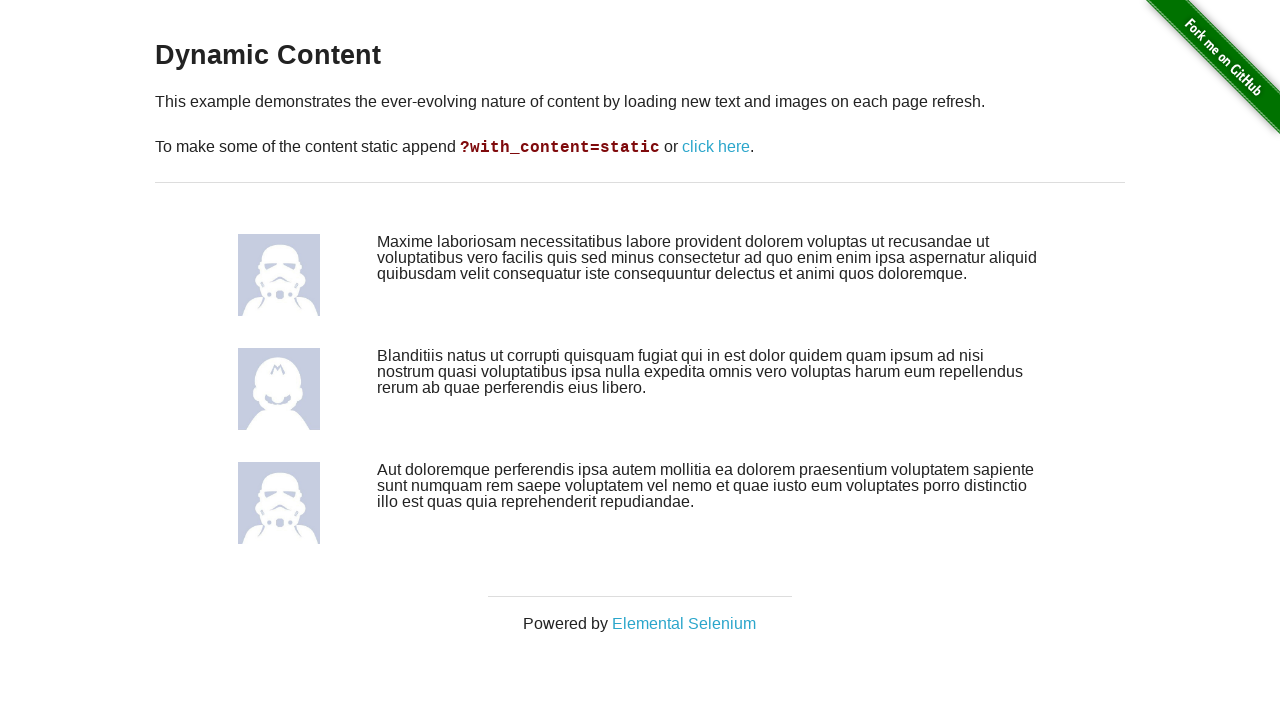

Verified first content element contains text
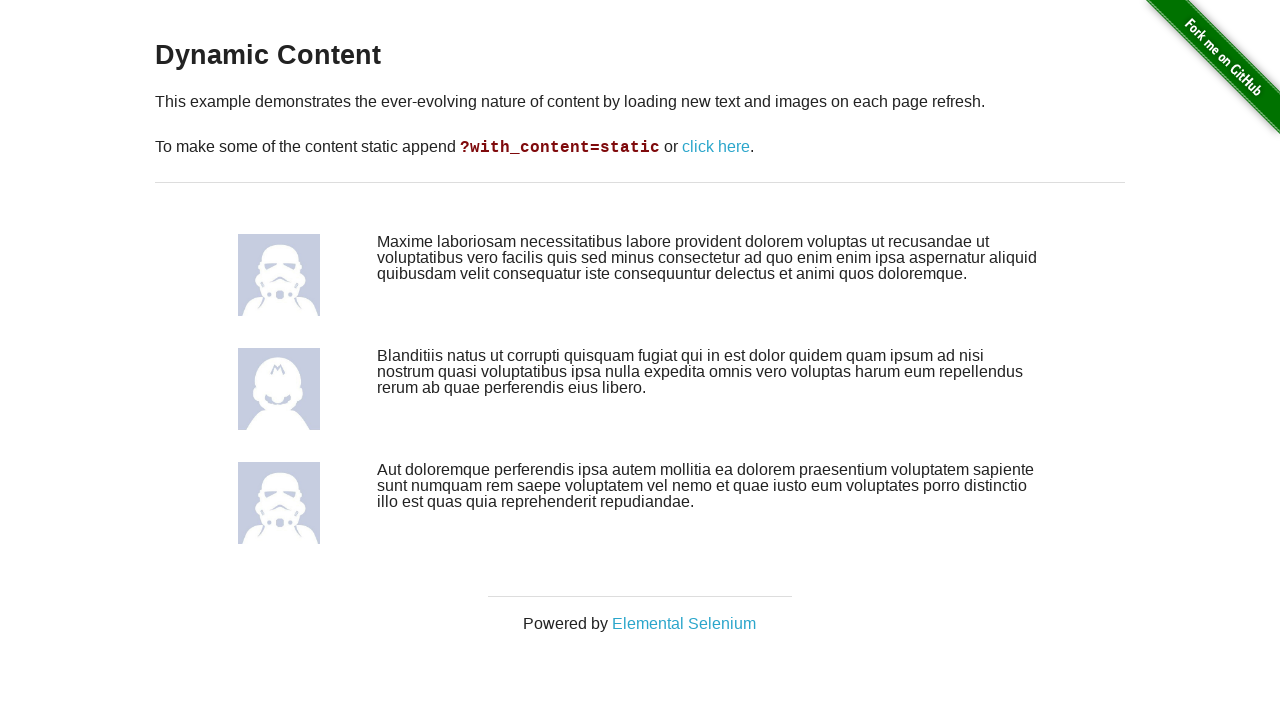

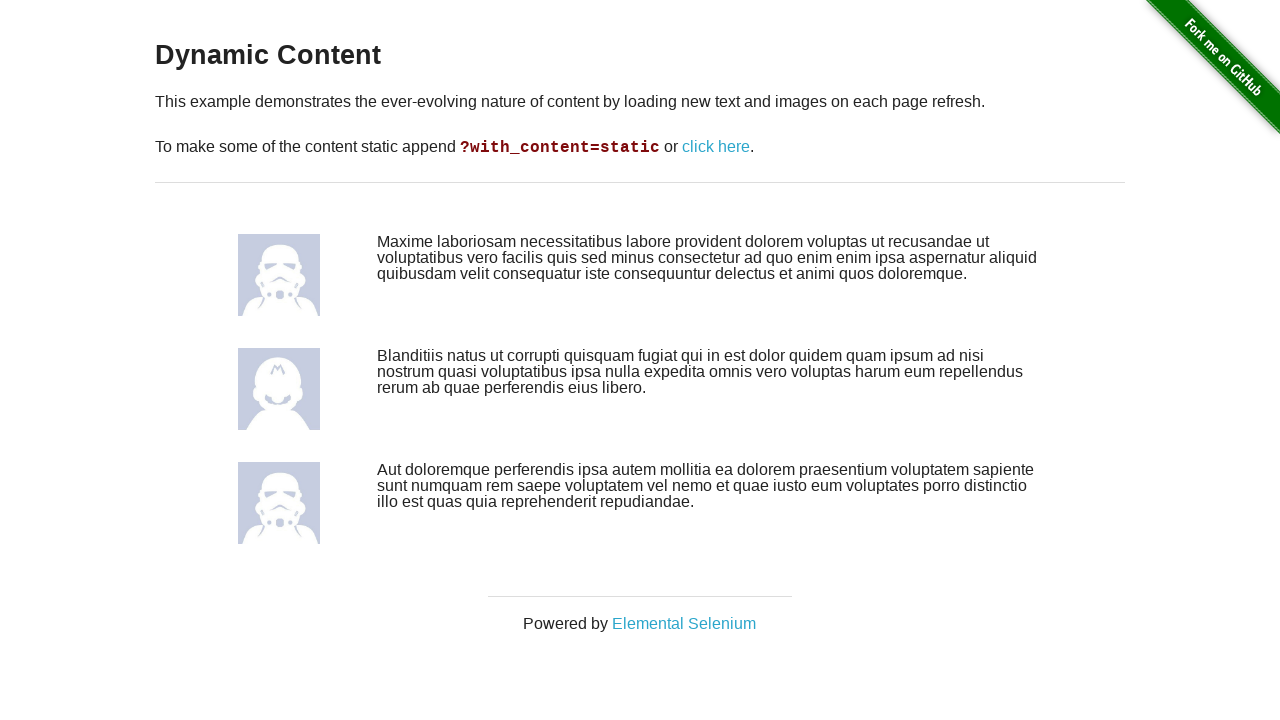